Tests the text box form on DemoQA by navigating to the Elements section, selecting Text Box, filling in all form fields (full name, email, current address, permanent address), and submitting the form.

Starting URL: https://demoqa.com/

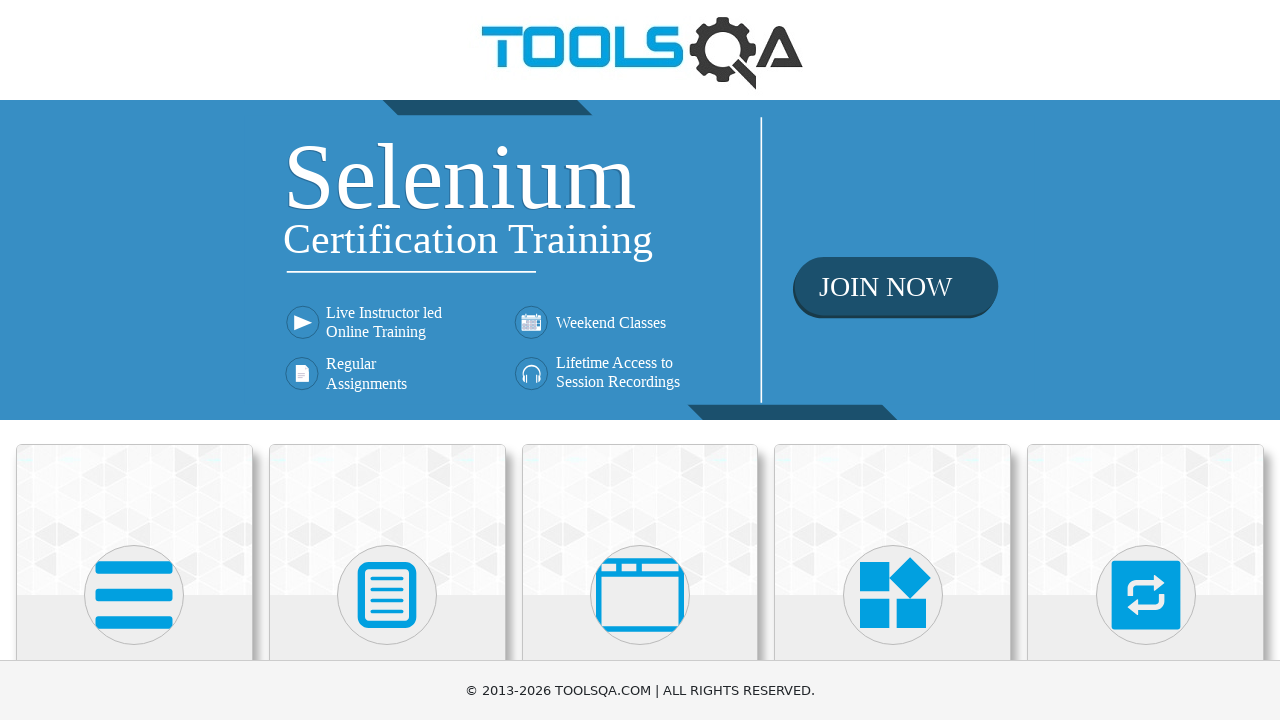

Clicked on Elements card at (134, 360) on xpath=//h5[text()='Elements']
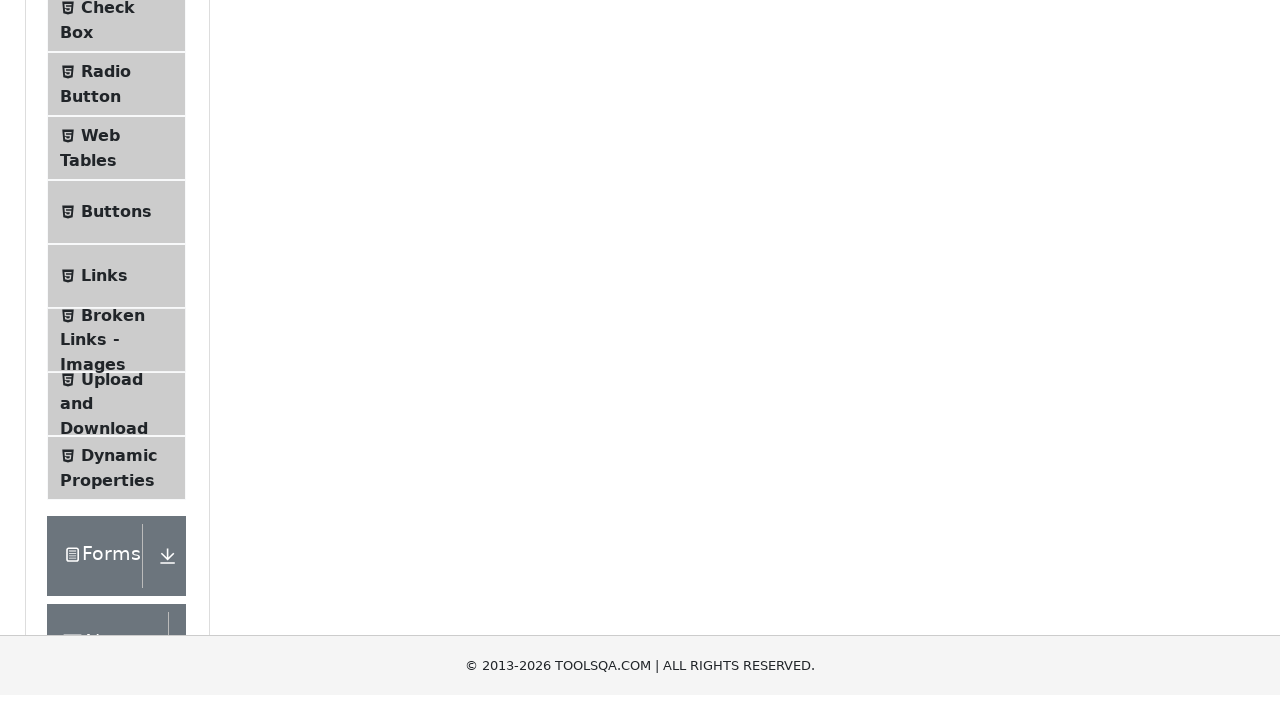

Clicked on Text Box option in sidebar at (119, 261) on xpath=//span[text()='Text Box']
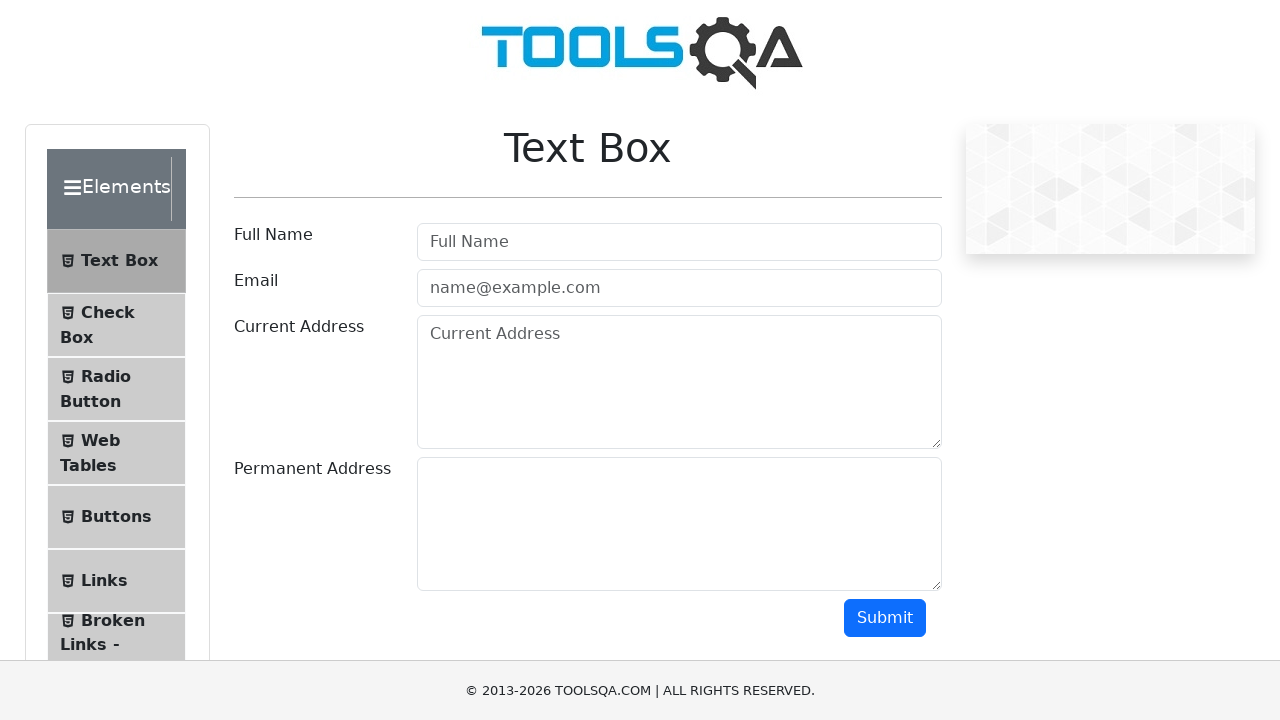

Filled Full Name field with 'Radu Fifiita' on #userName
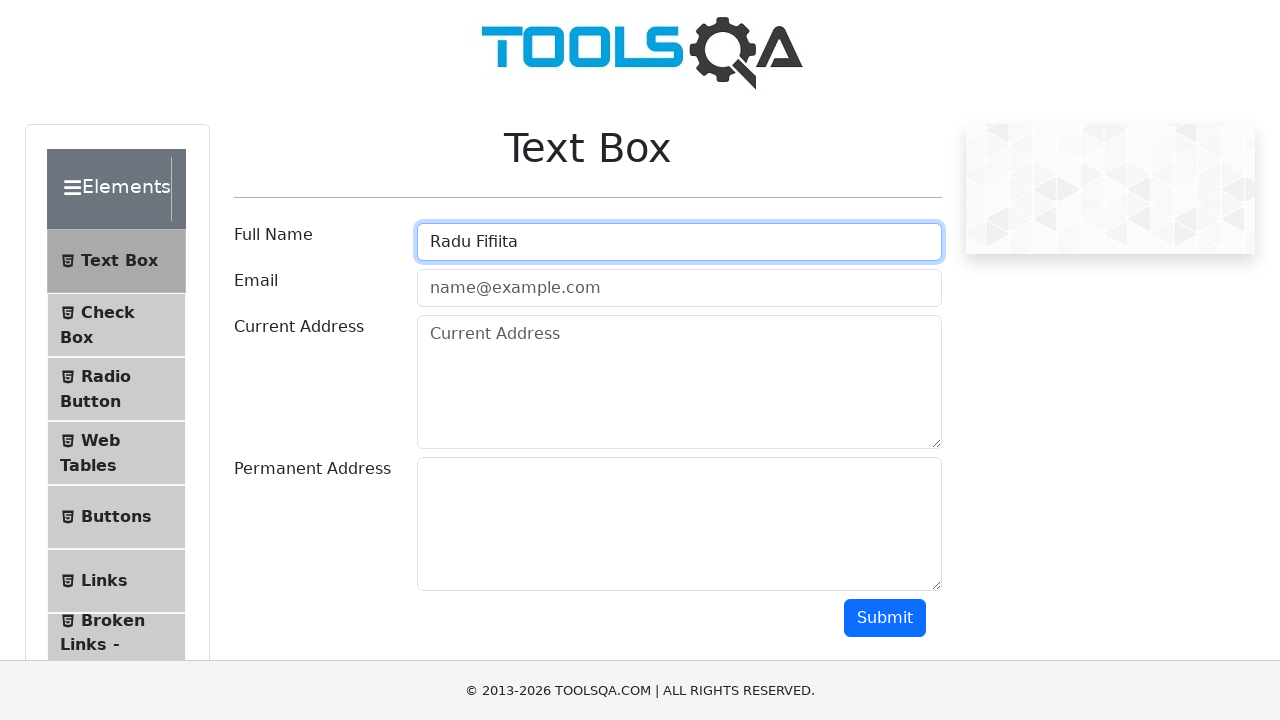

Filled Email field with 'rf-test@email123.com' on #userEmail
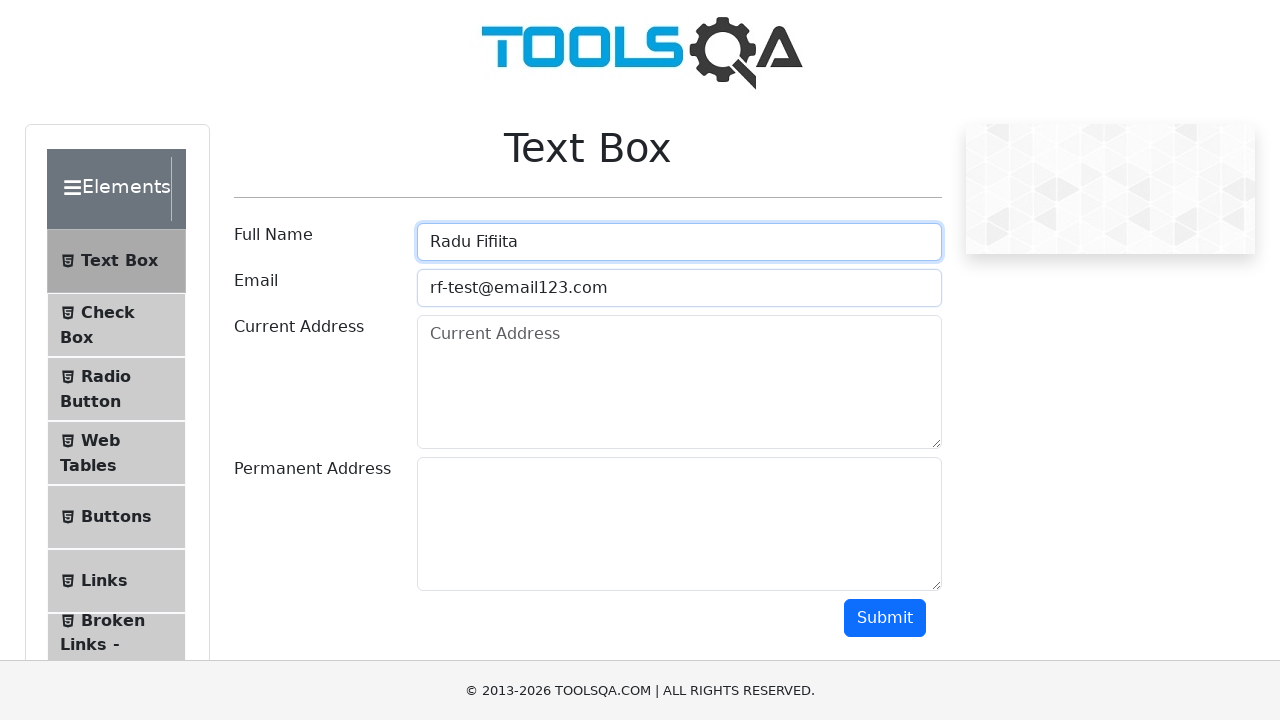

Filled Current Address field with 'This is my current address 123' on #currentAddress
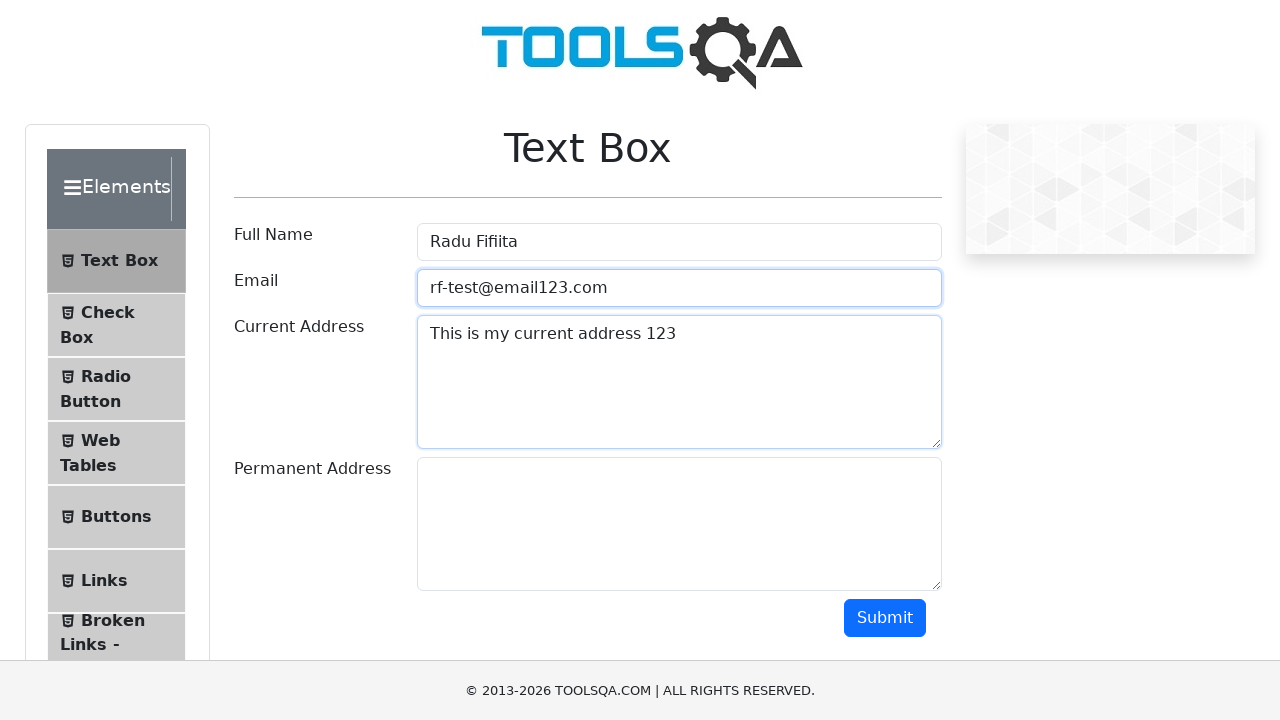

Filled Permanent Address field with 'The permanent address is this one %^&' on #permanentAddress
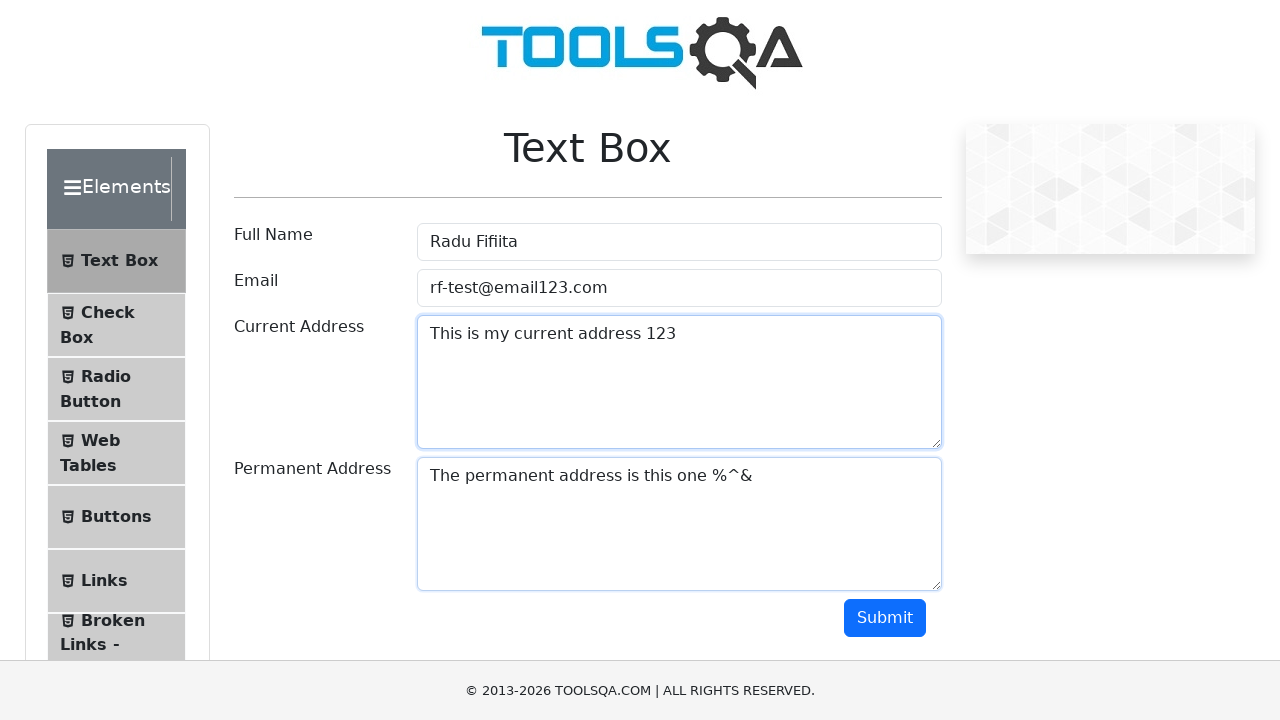

Scrolled down 500px to reveal submit button
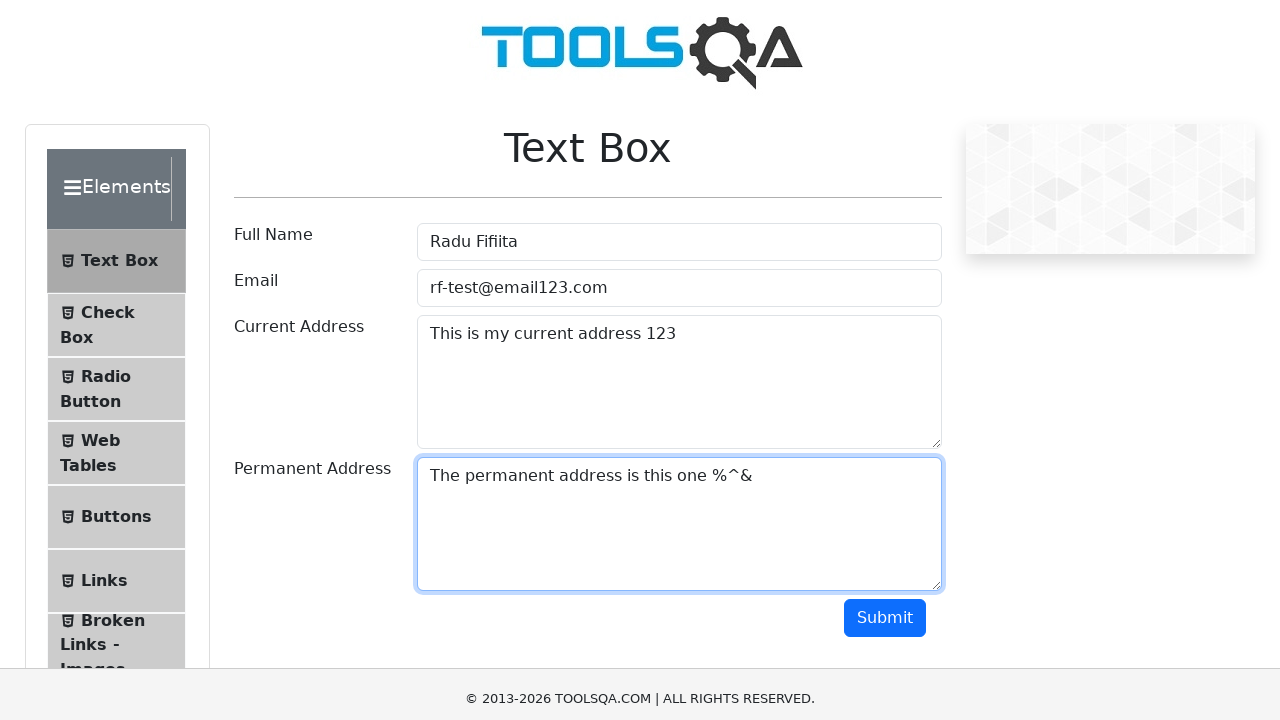

Clicked Submit button at (885, 118) on #submit
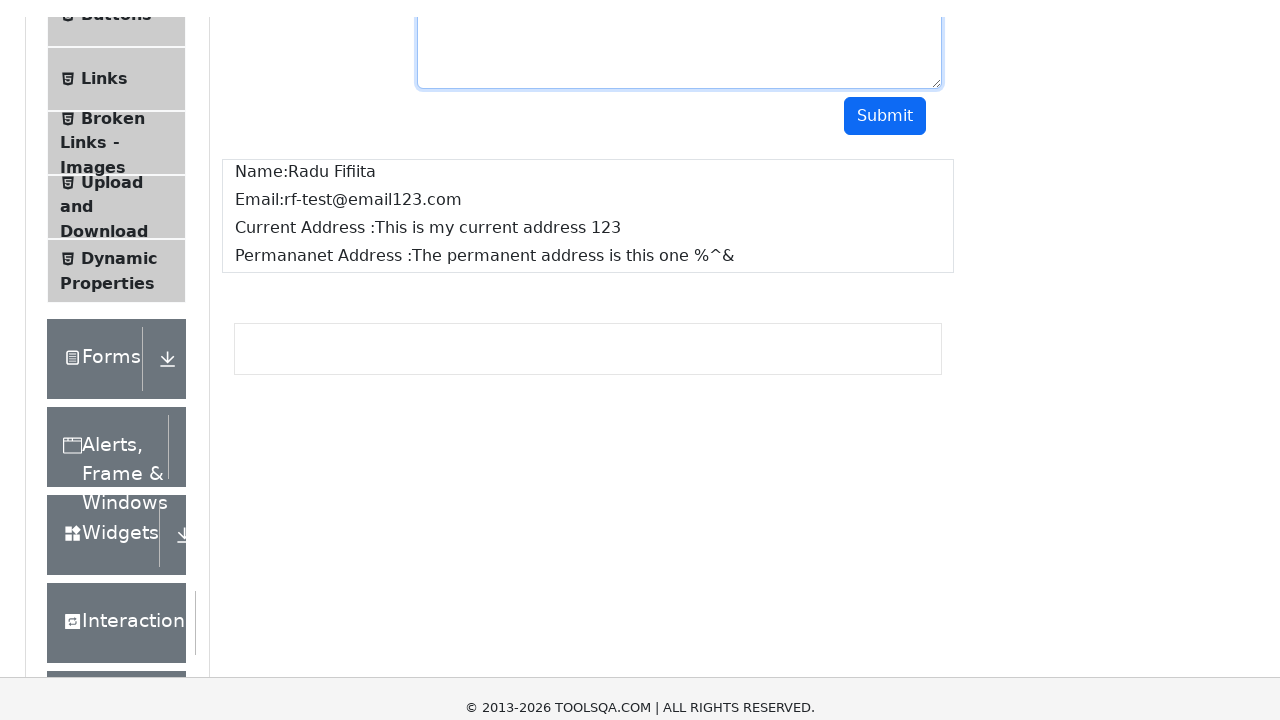

Form submission output appeared
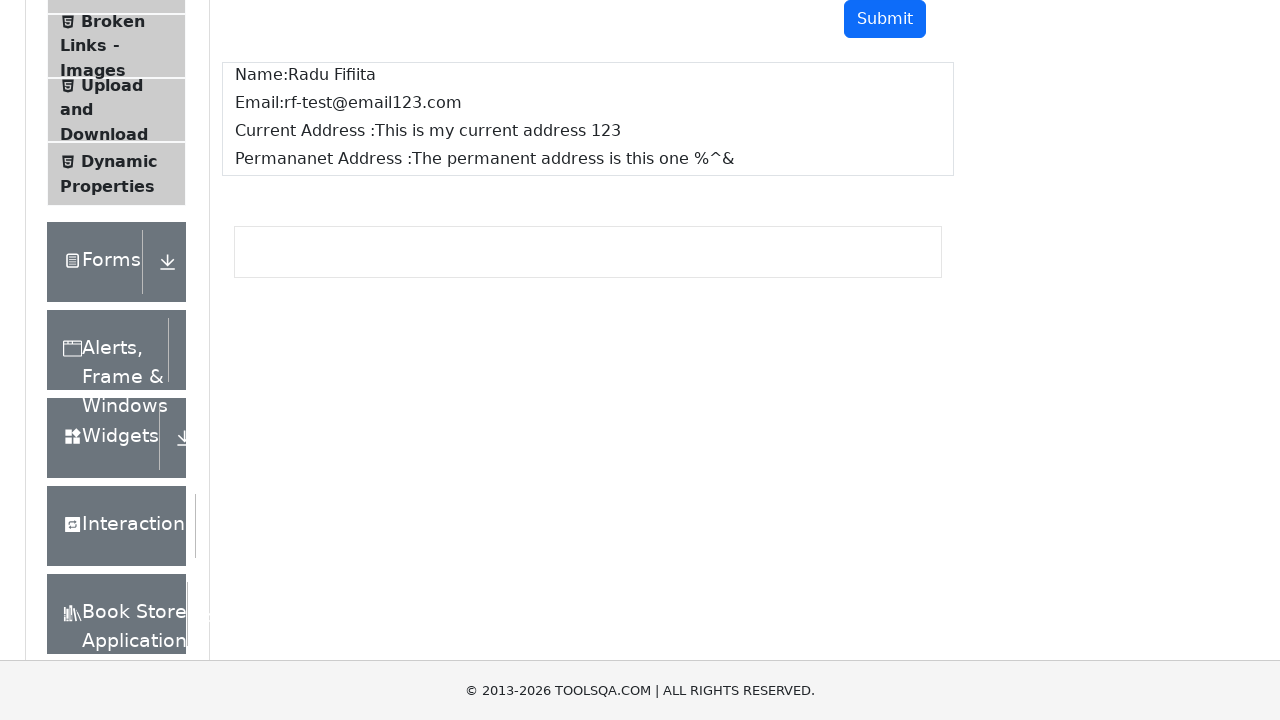

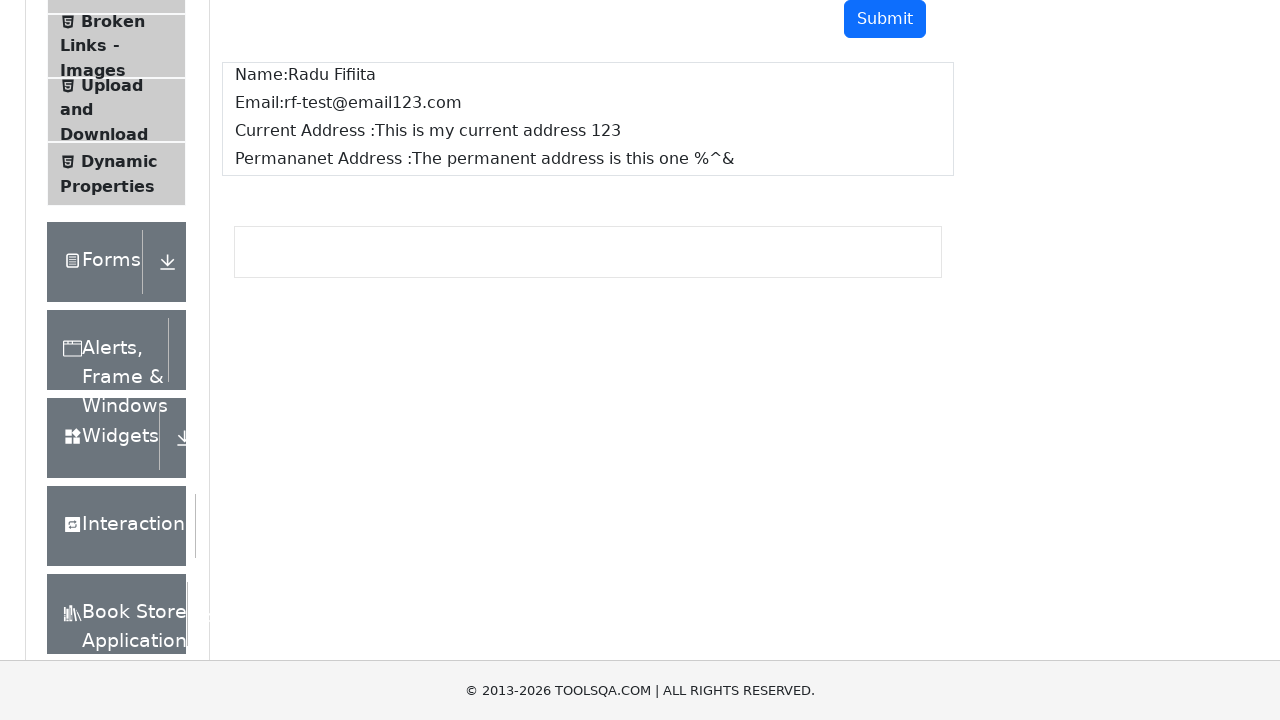